Tests registration form by filling in required fields (first name, last name, email) and submitting the form to verify successful registration

Starting URL: http://suninjuly.github.io/registration1.html

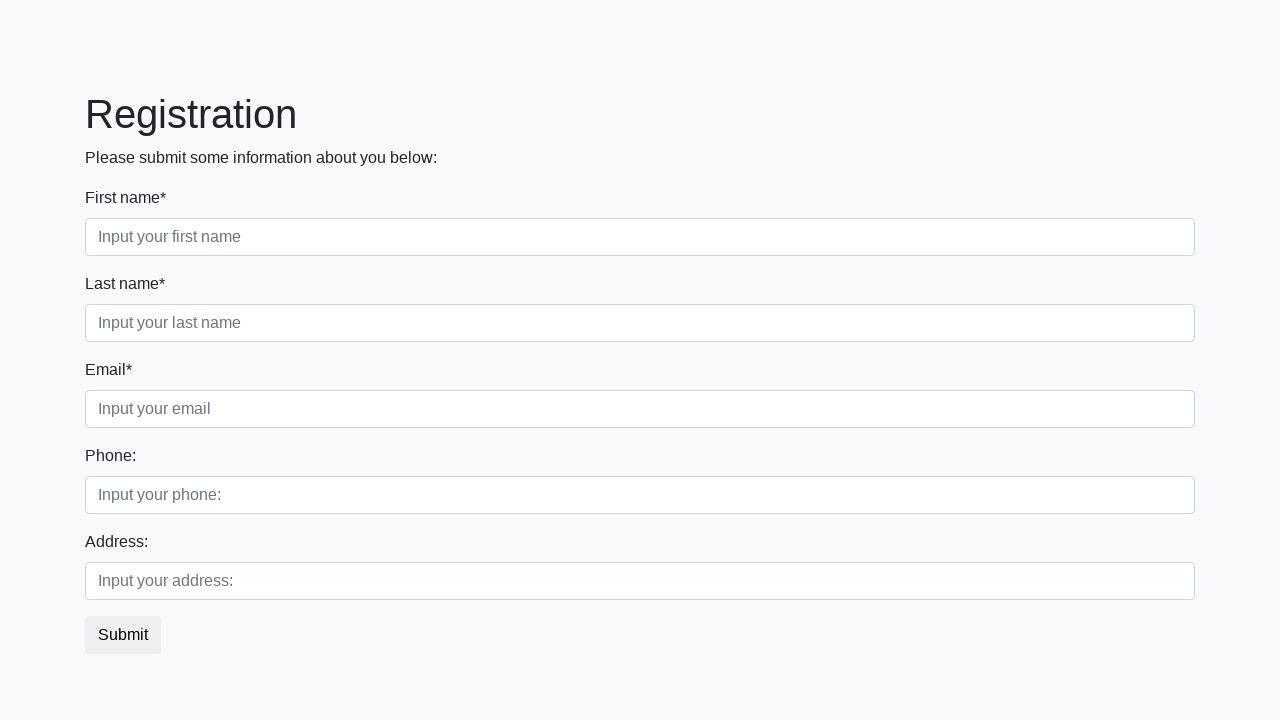

Navigated to registration form page
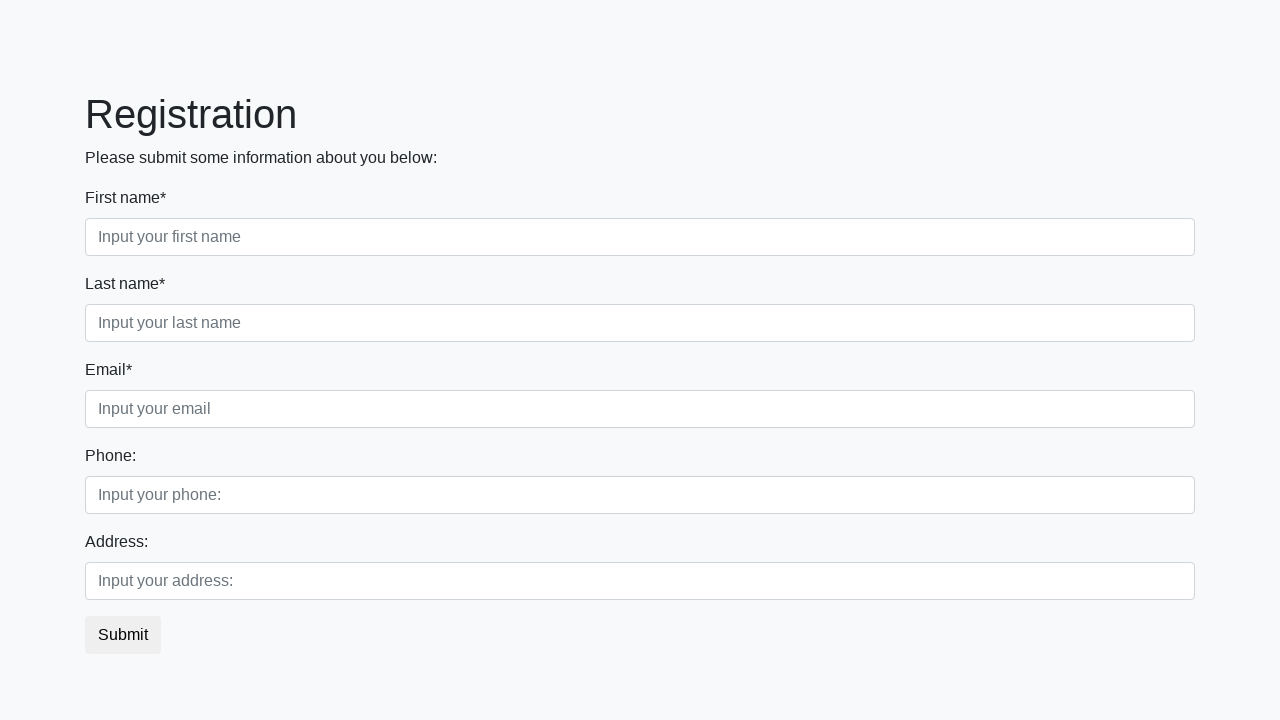

Filled first name field with 'Ivan' on .first_block .first_class input
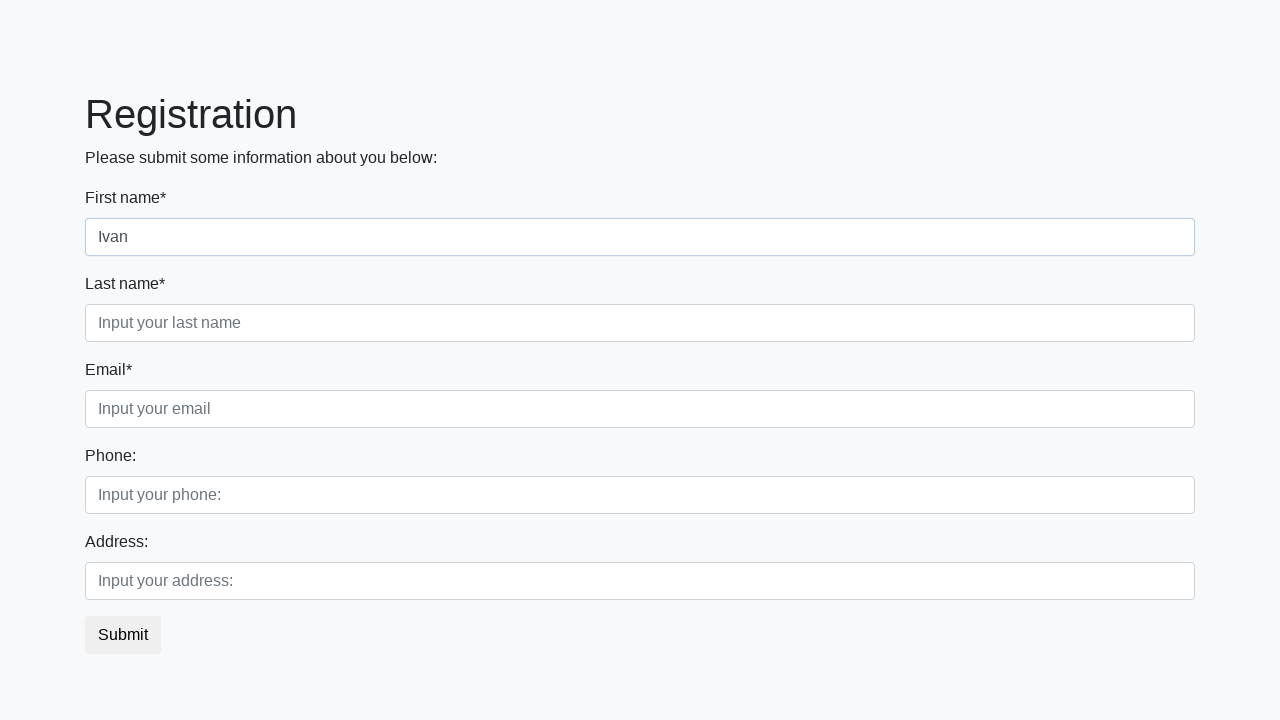

Filled last name field with 'Petrov' on .first_block .second_class input
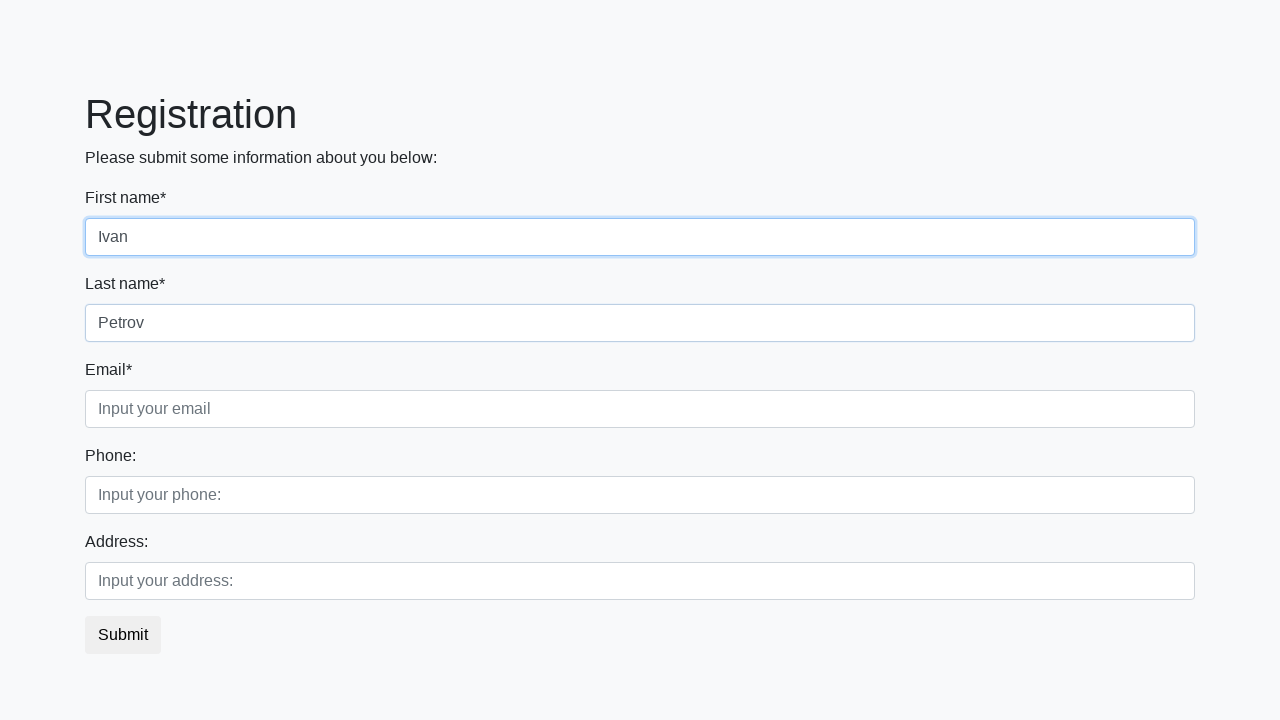

Filled email field with '1@ya.ru' on .first_block .third_class input
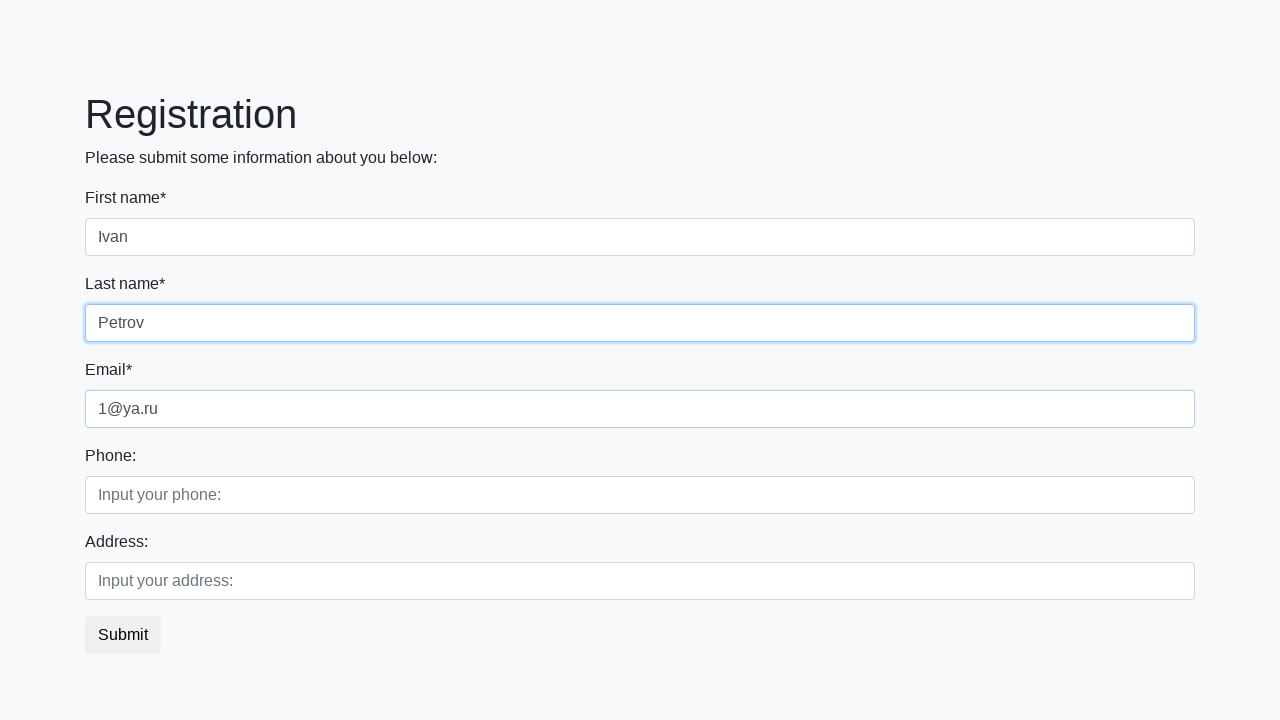

Clicked submit button to register at (123, 635) on button.btn
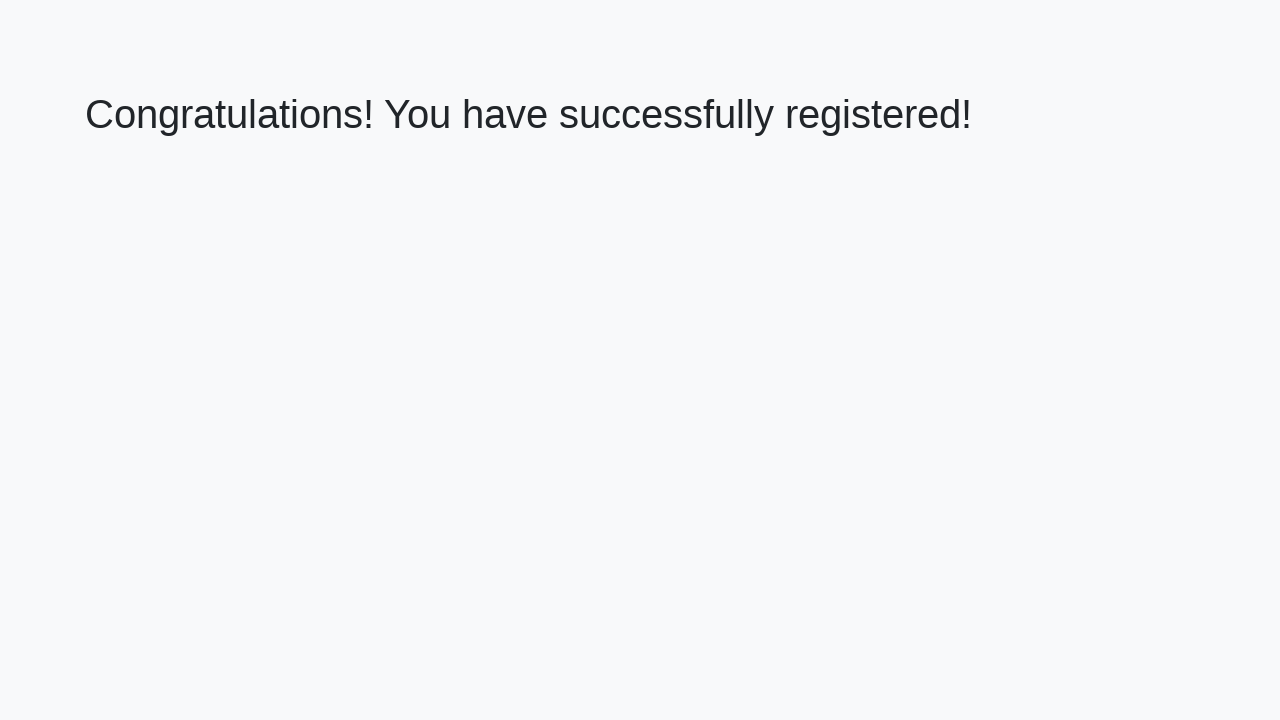

Registration confirmation page loaded
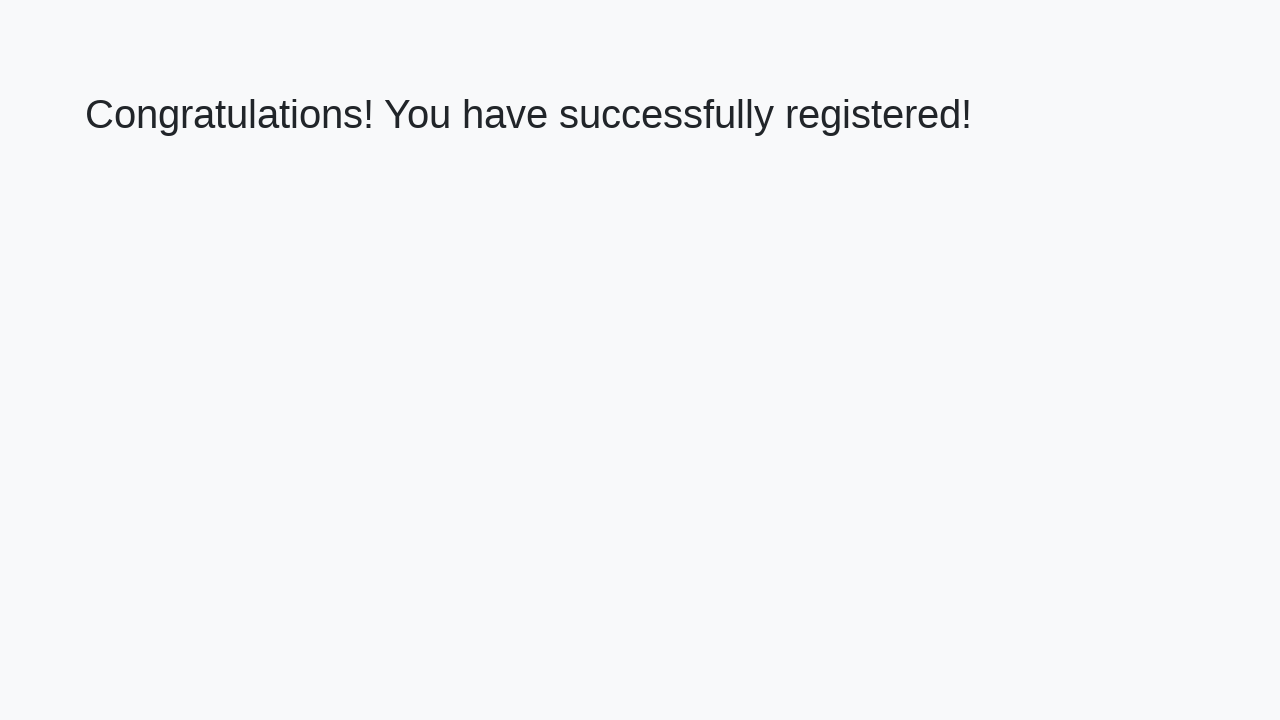

Retrieved success message: 'Congratulations! You have successfully registered!'
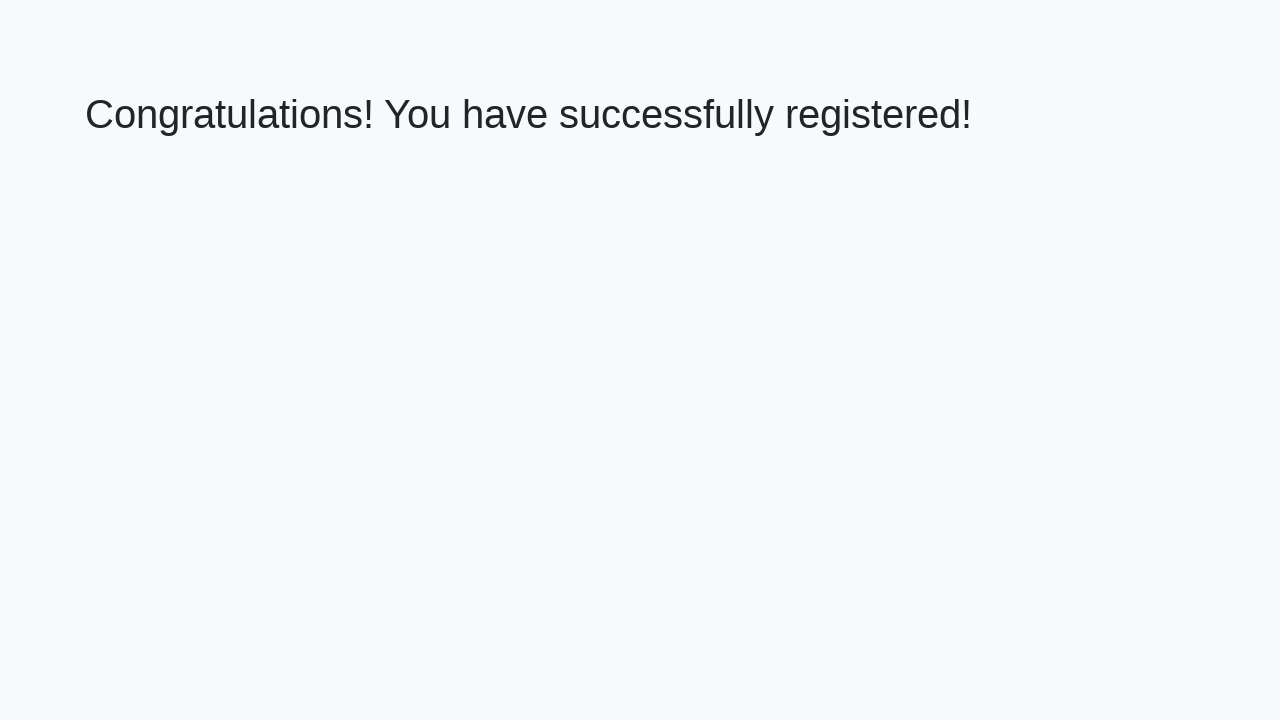

Verified successful registration message
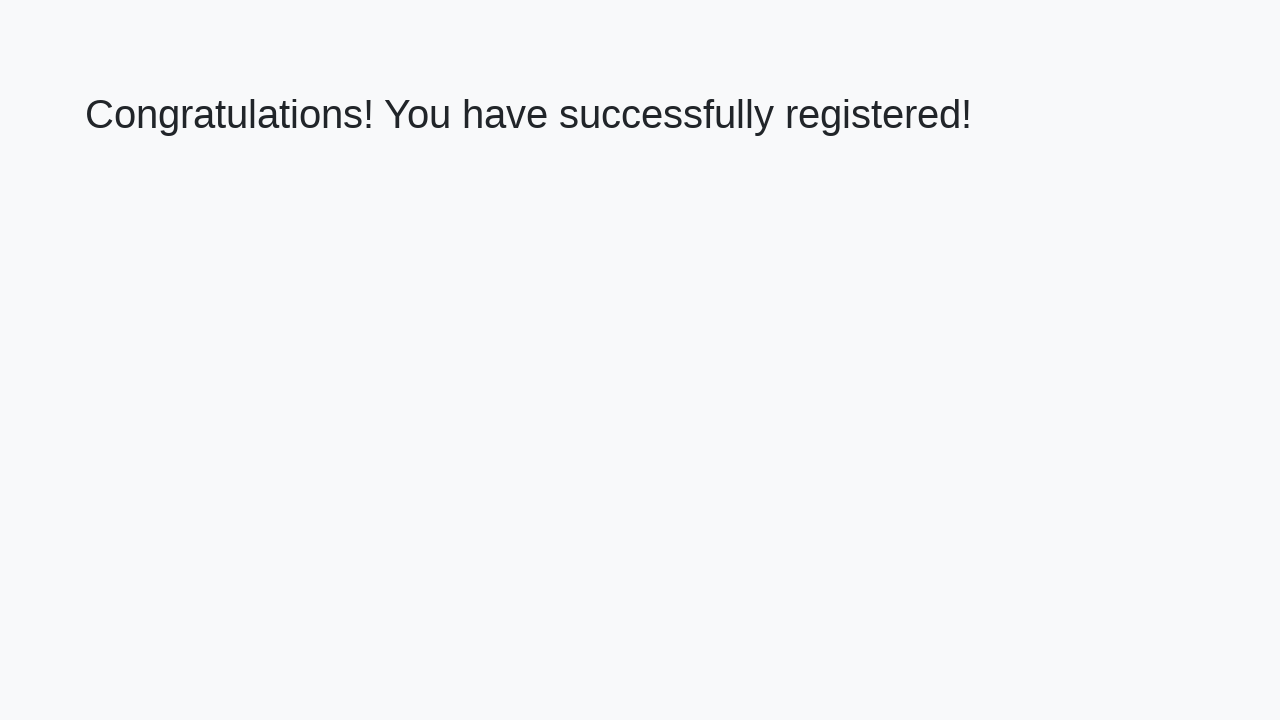

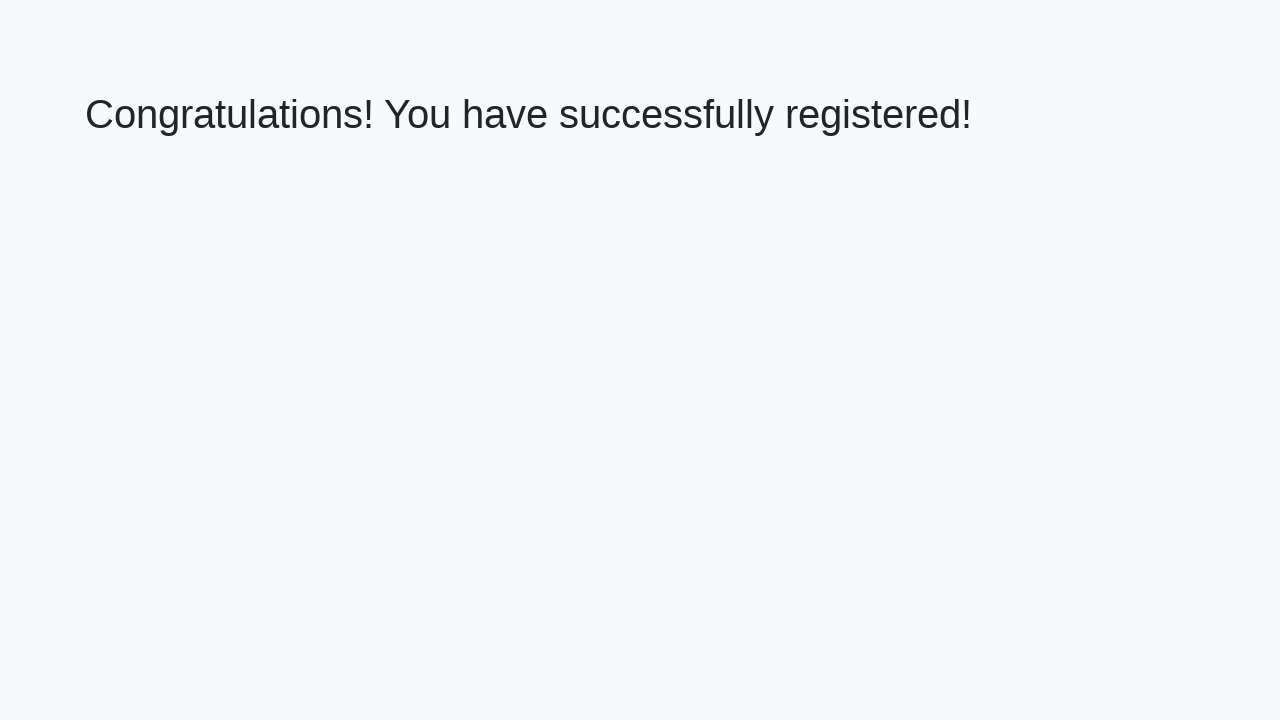